Tests jQuery UI slider functionality by switching to the demo iframe and dragging the slider element horizontally to change its value.

Starting URL: https://jqueryui.com/slider/

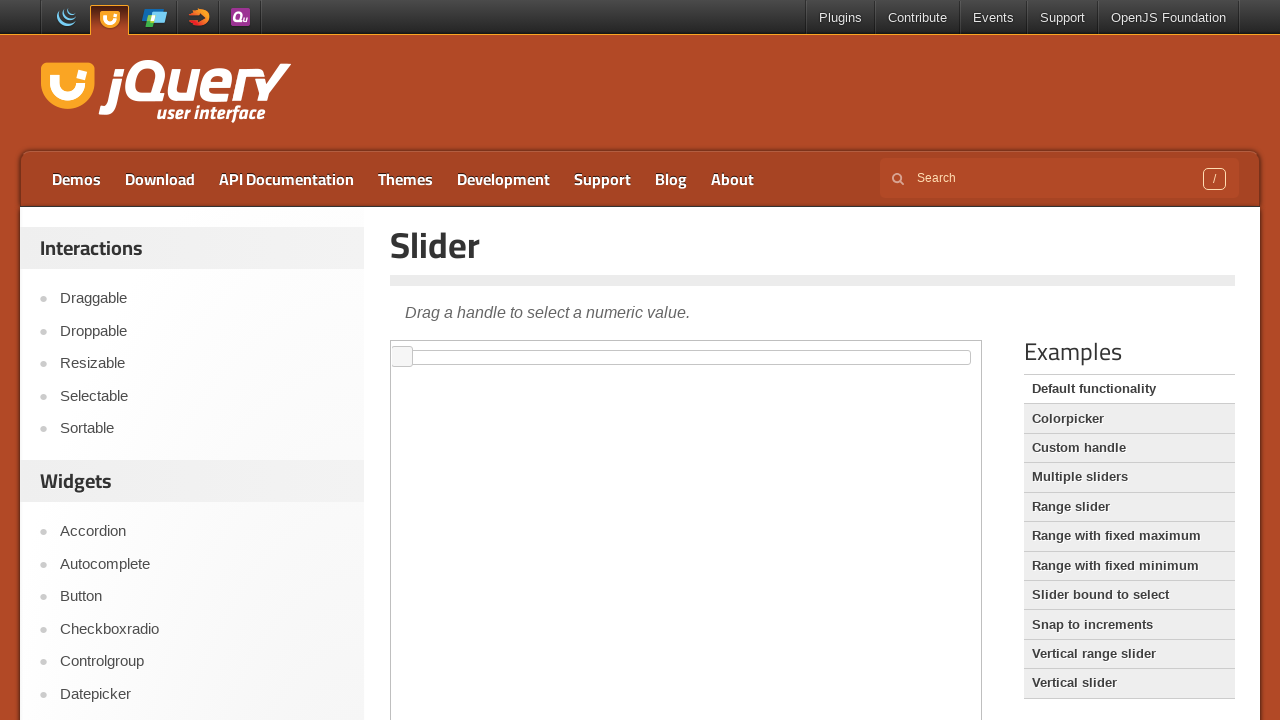

Navigated to jQuery UI slider demo page
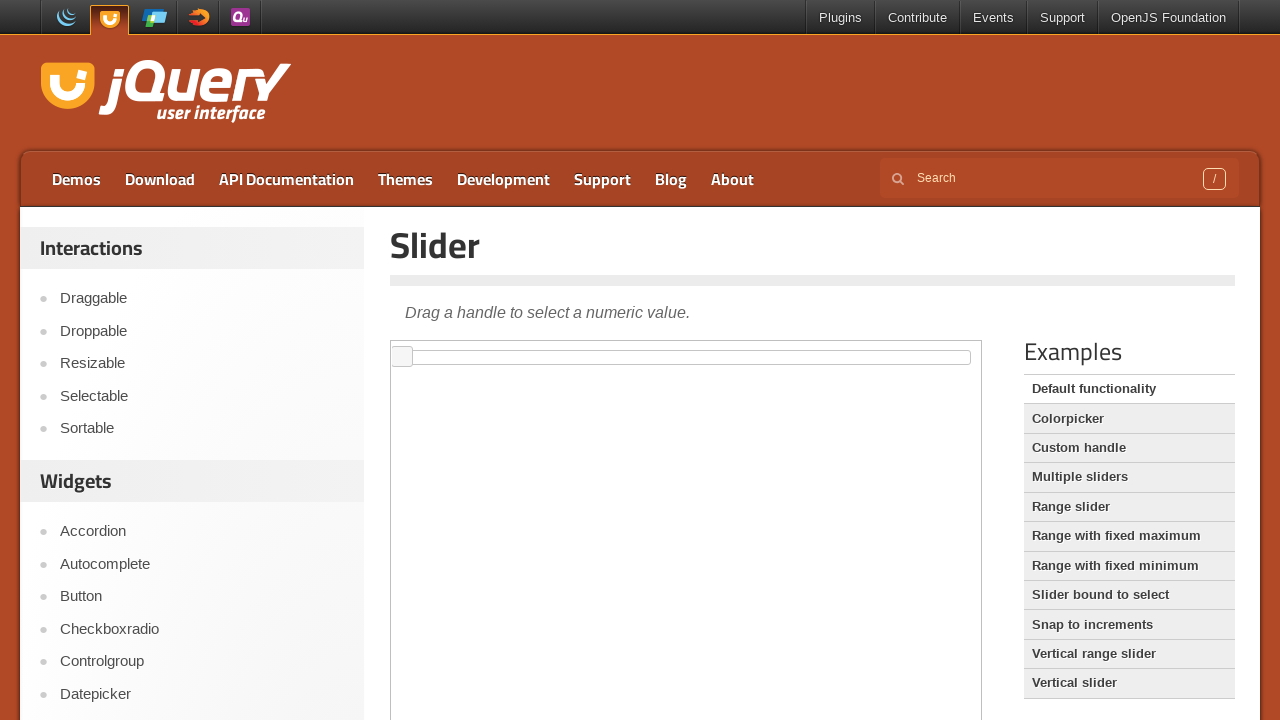

Located demo iframe containing slider
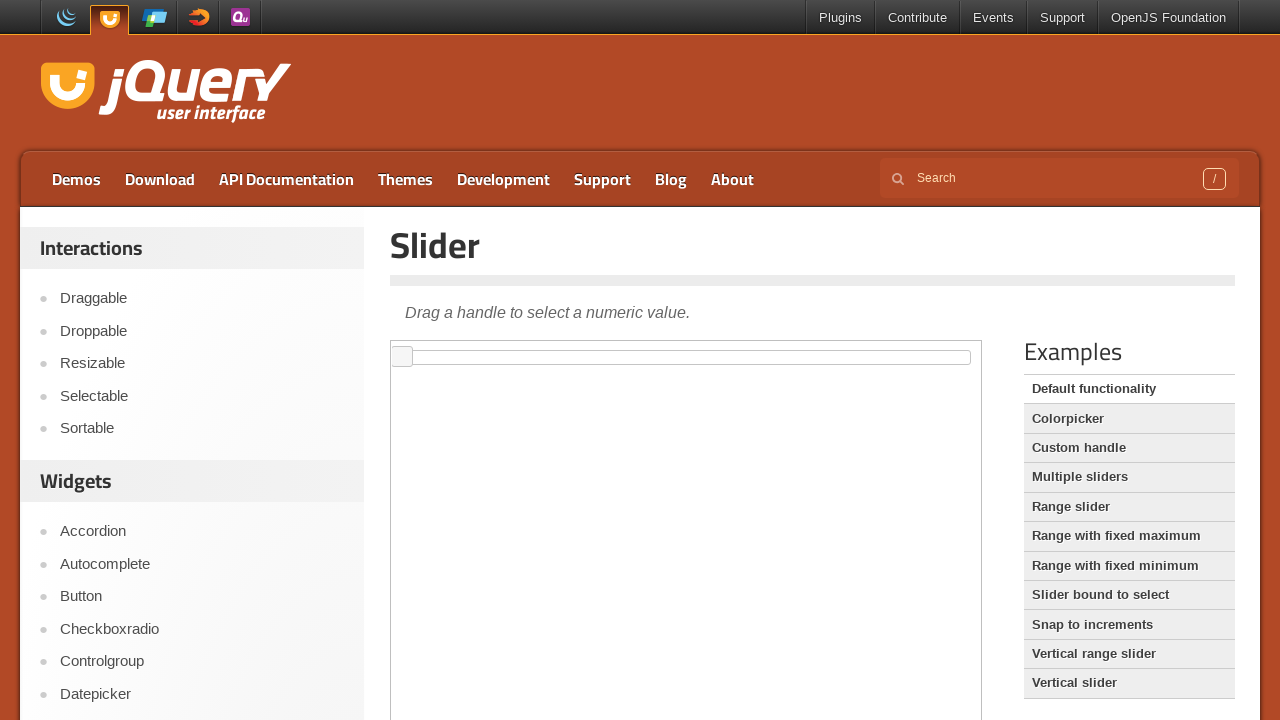

Located slider element in iframe
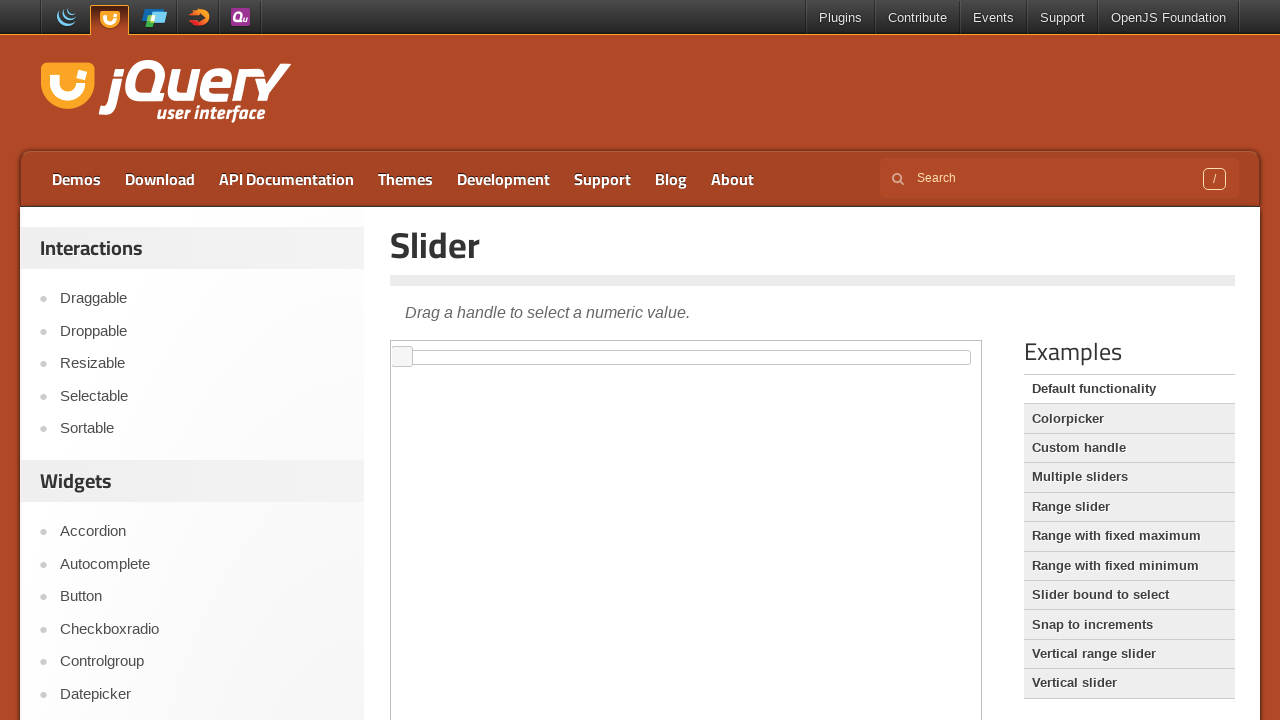

Retrieved slider bounding box dimensions
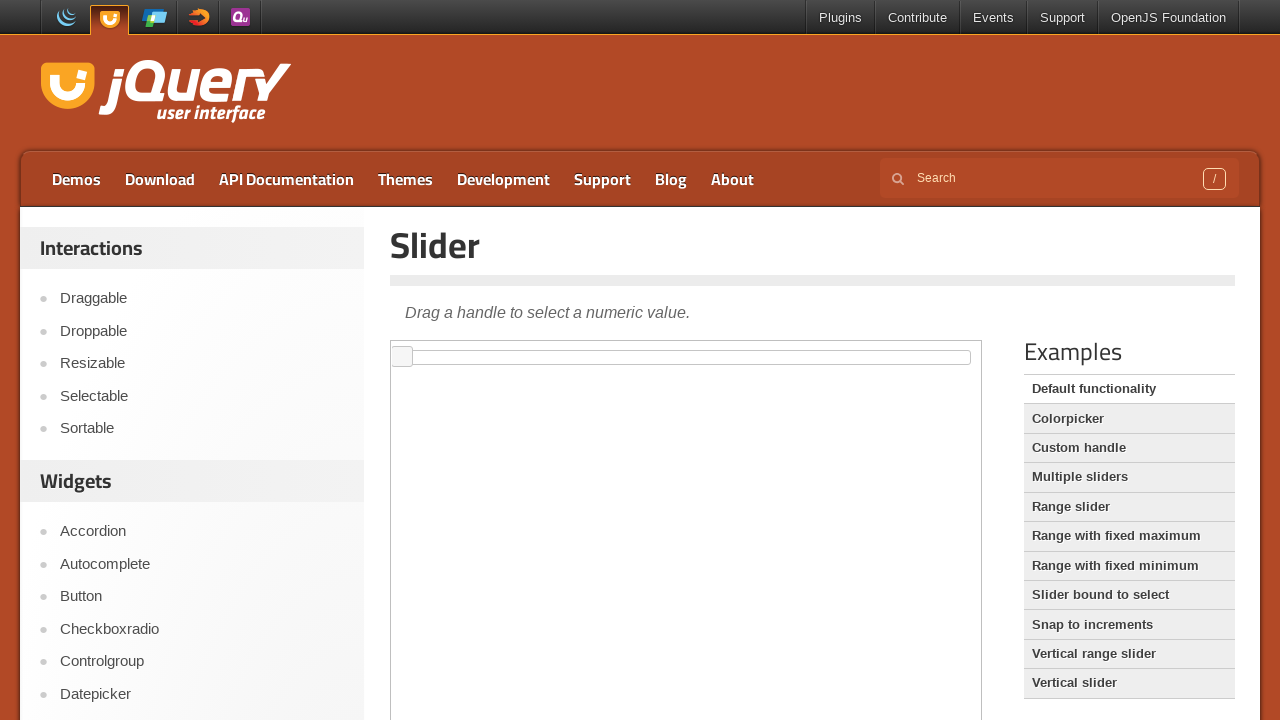

Dragged slider 50 pixels to the right to change its value at (737, 358)
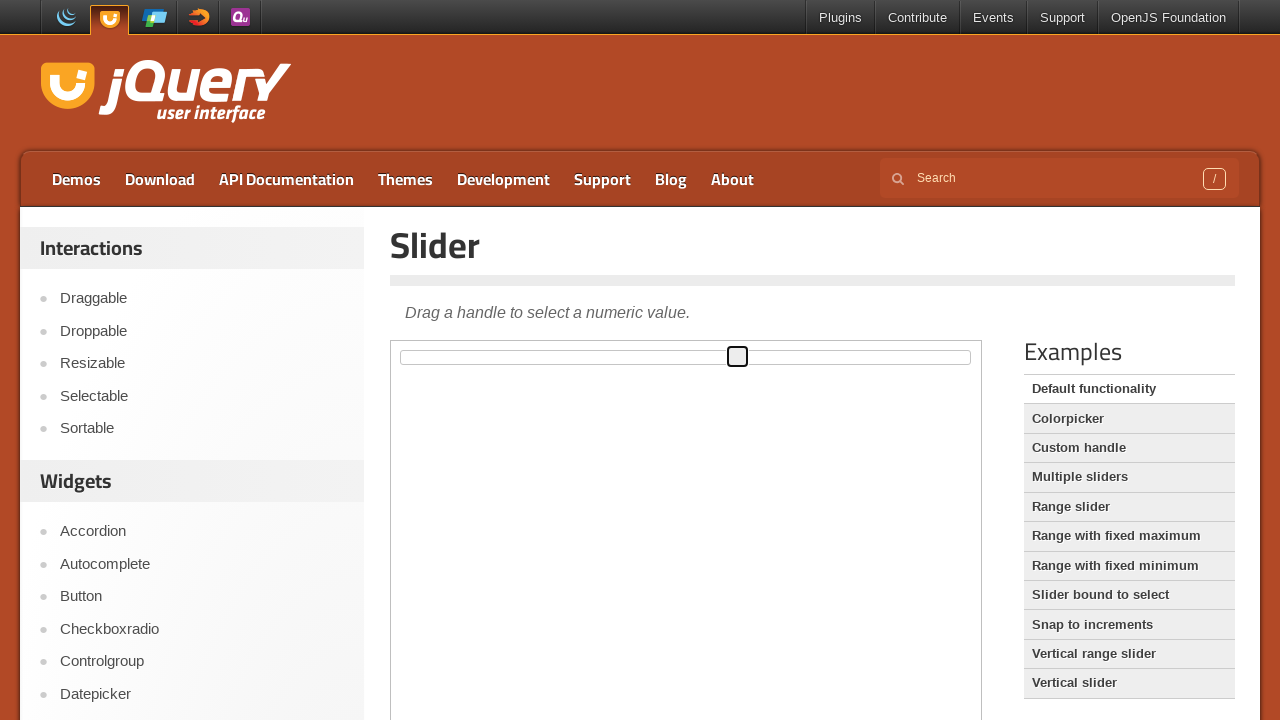

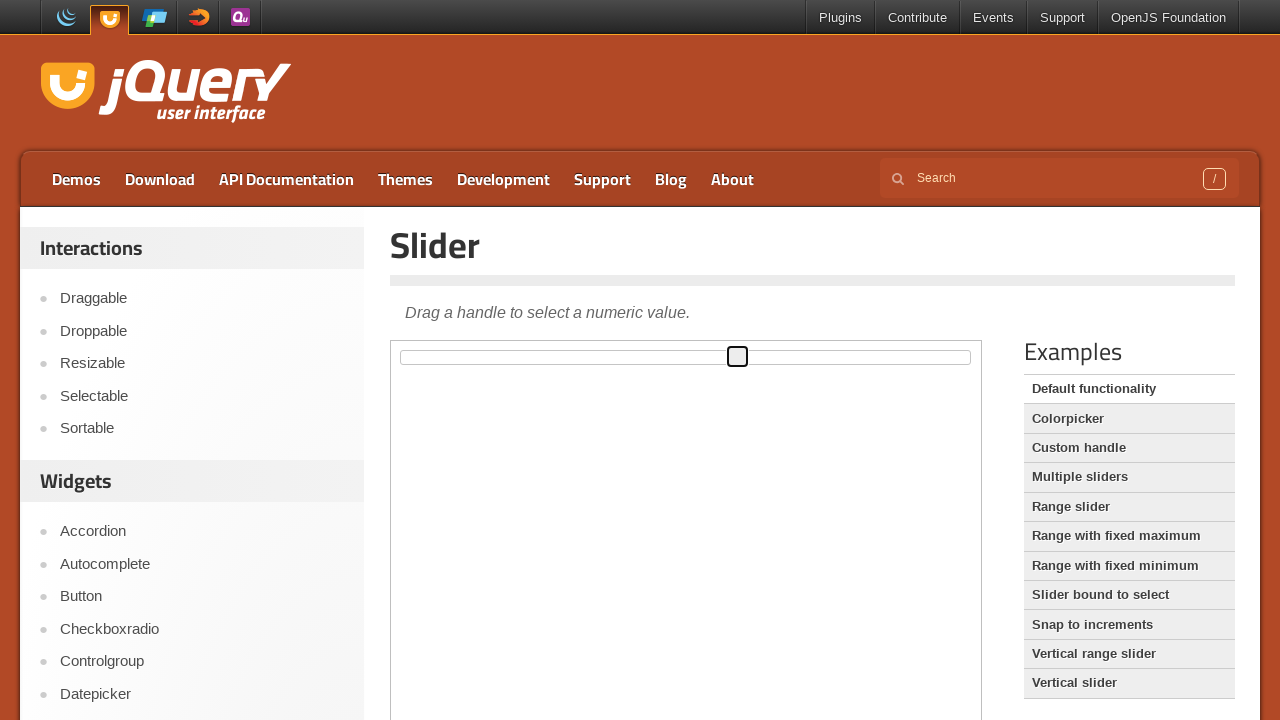